Tests old-style dropdown menu by selecting colors using different selection methods (by index, by value, by visible text) and validating each selection

Starting URL: https://demoqa.com/select-menu

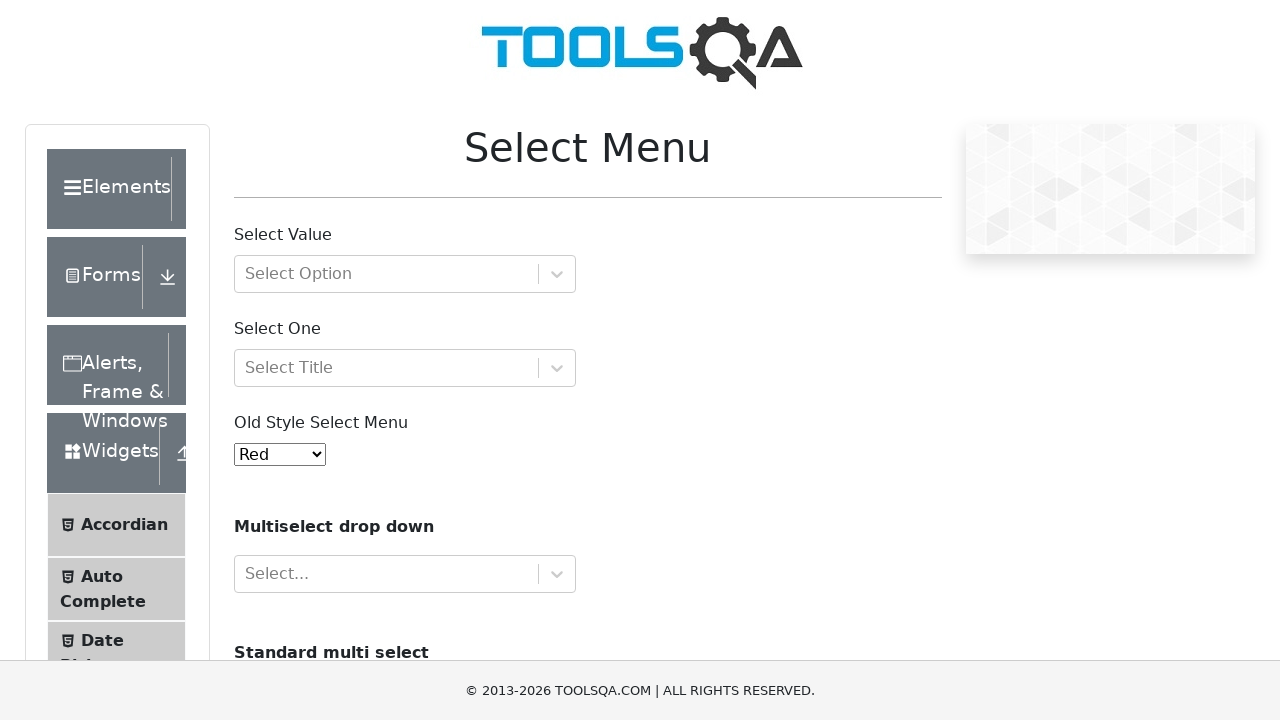

Selected Yellow from dropdown by index 3 on select#oldSelectMenu
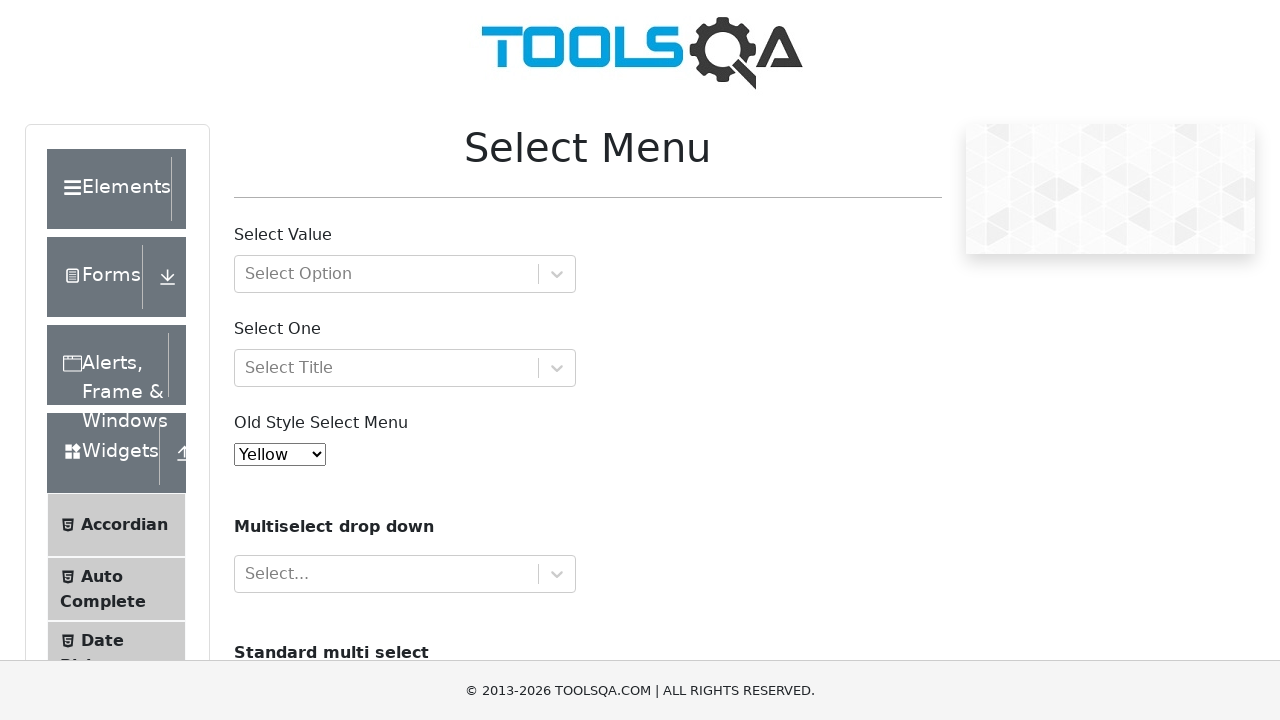

Retrieved selected option text to verify Yellow selection
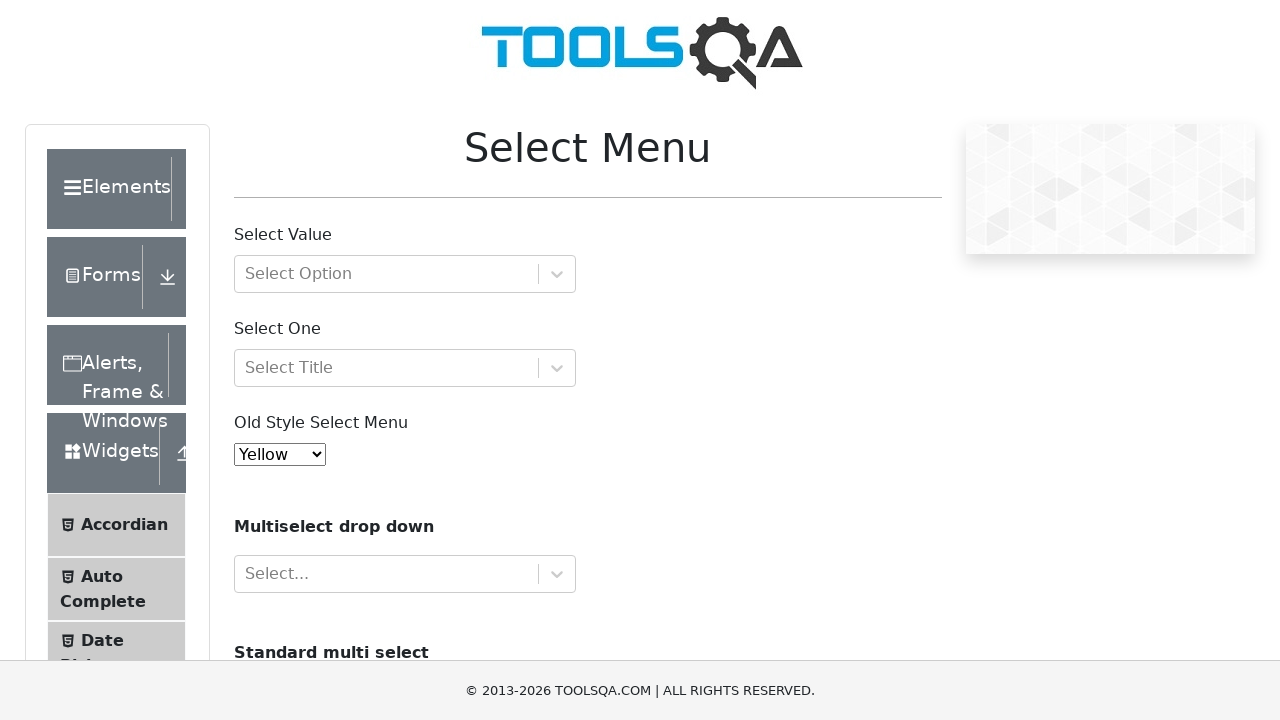

Verified Yellow is selected - assertion passed
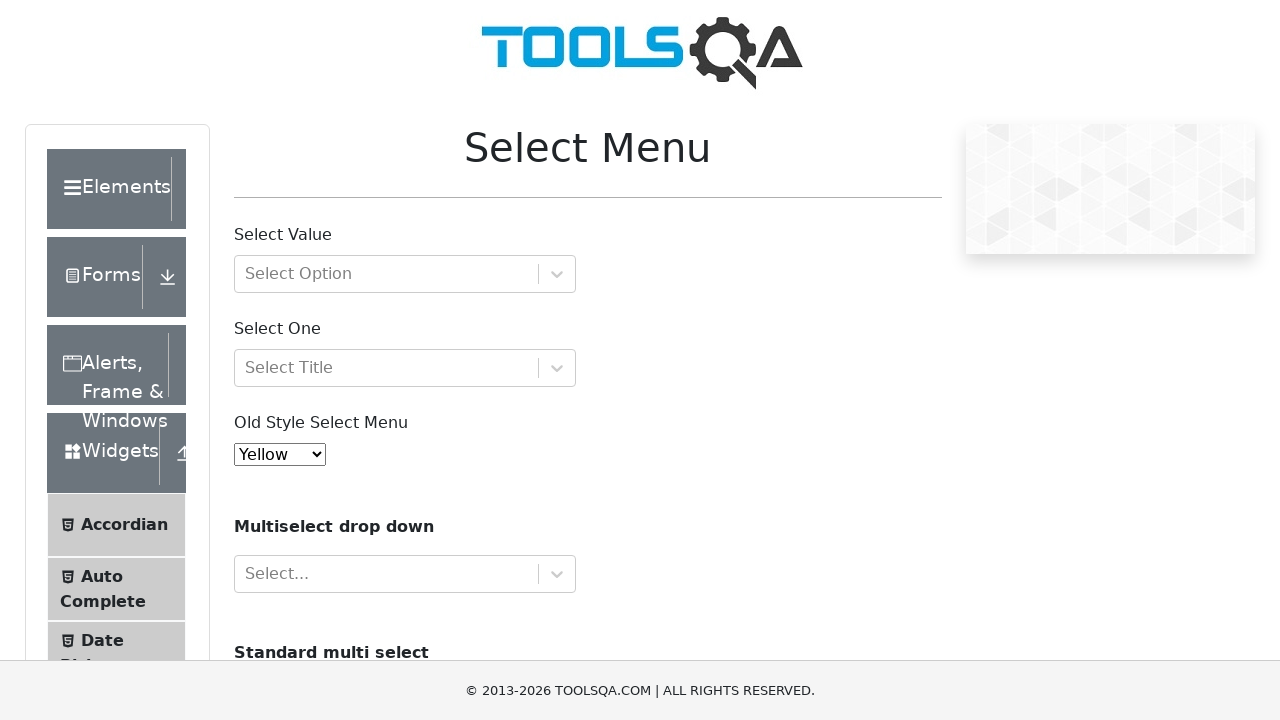

Selected Red from dropdown by value 'red' on select#oldSelectMenu
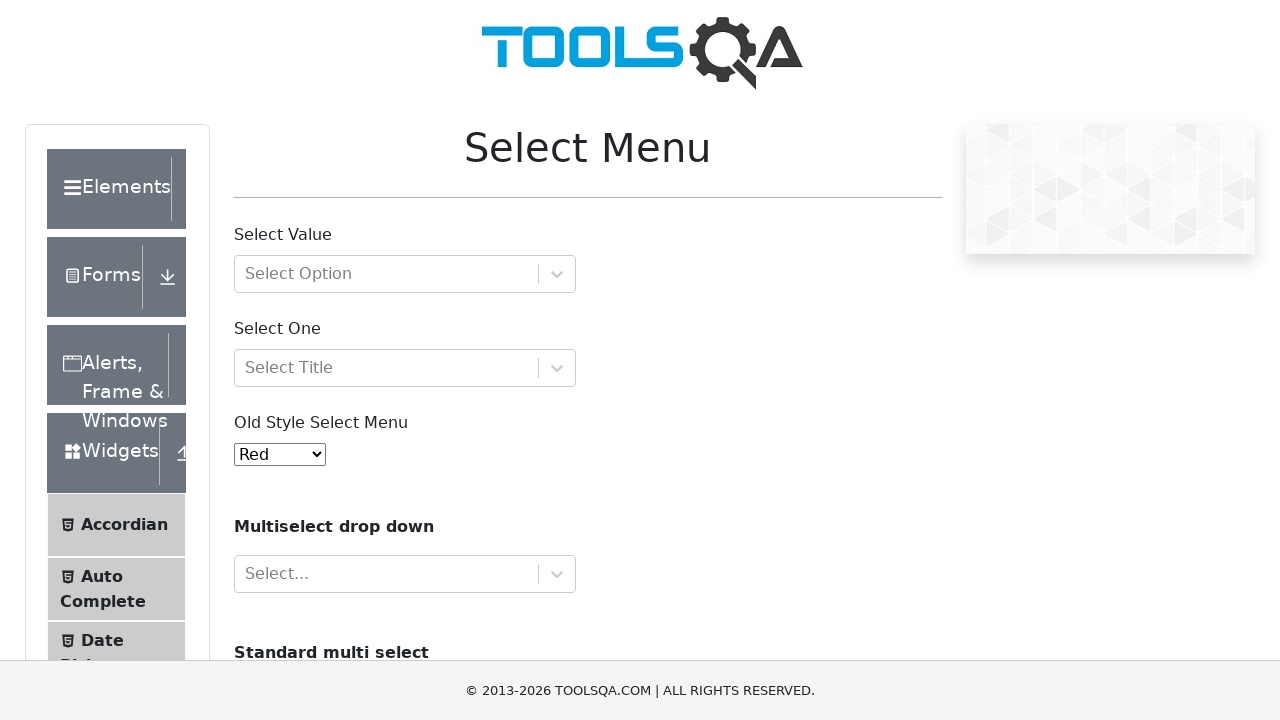

Retrieved selected option text to verify Red selection
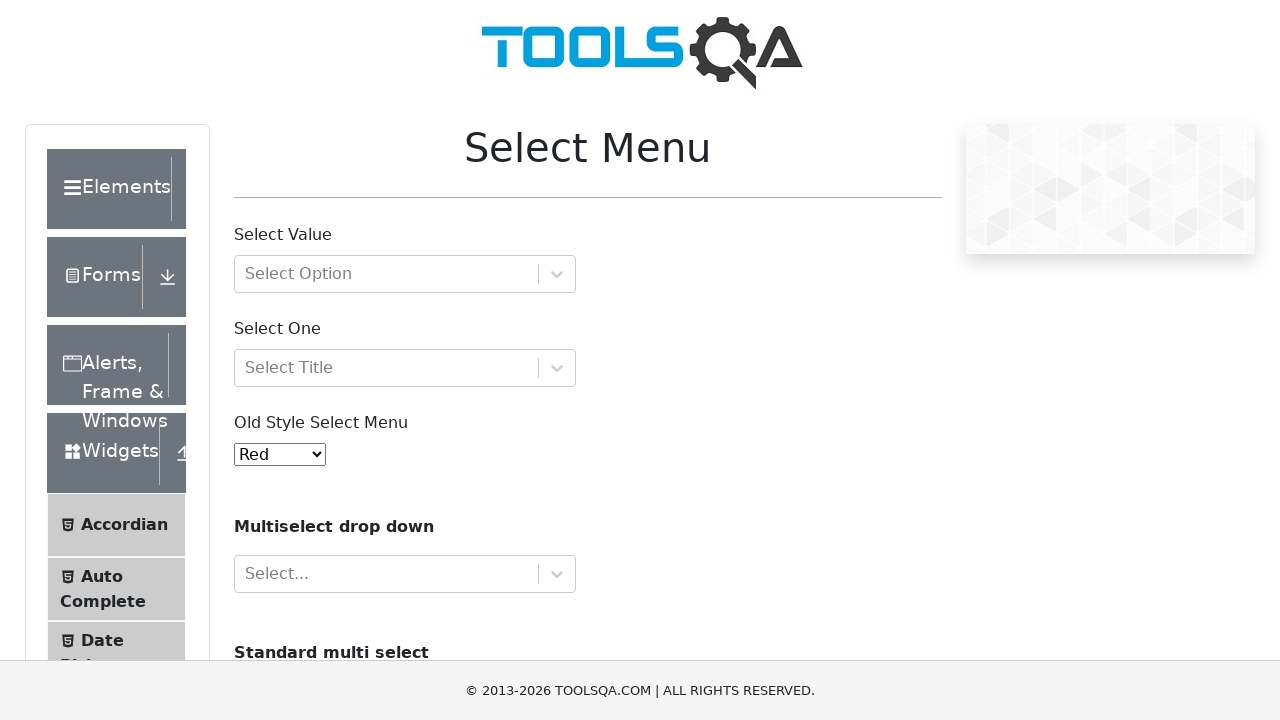

Verified Red is selected - assertion passed
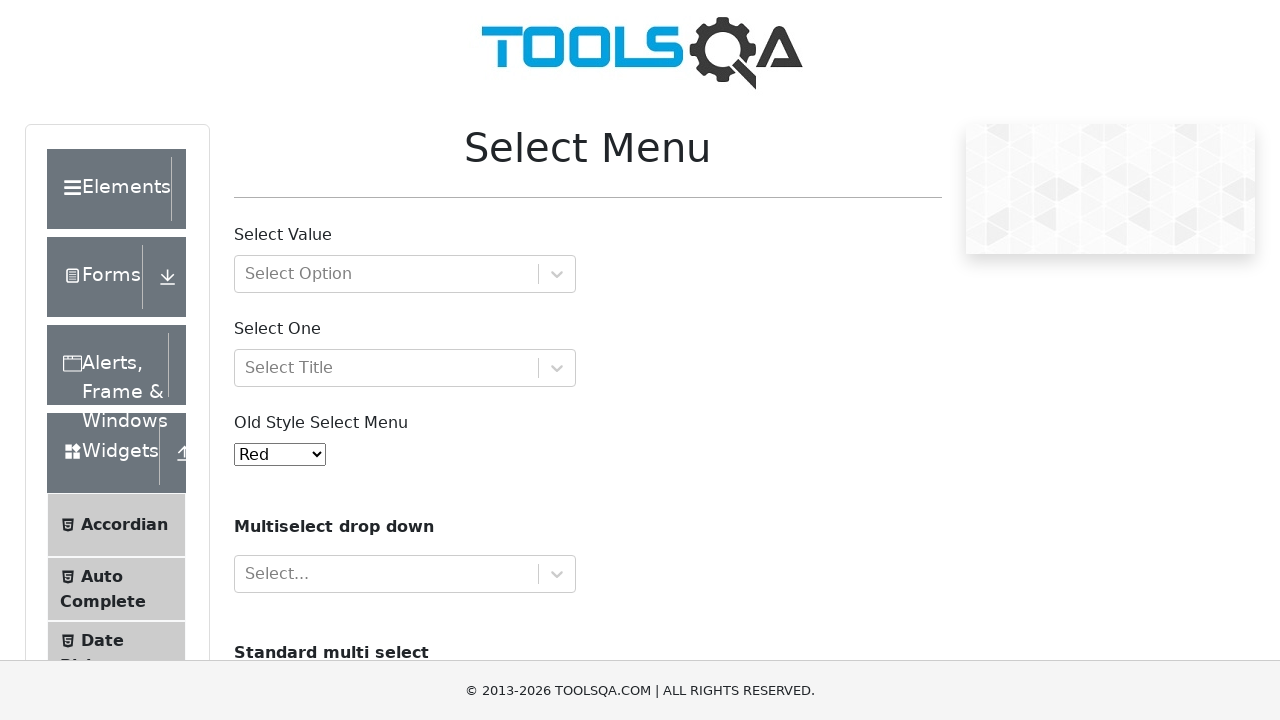

Selected White from dropdown by visible text label on select#oldSelectMenu
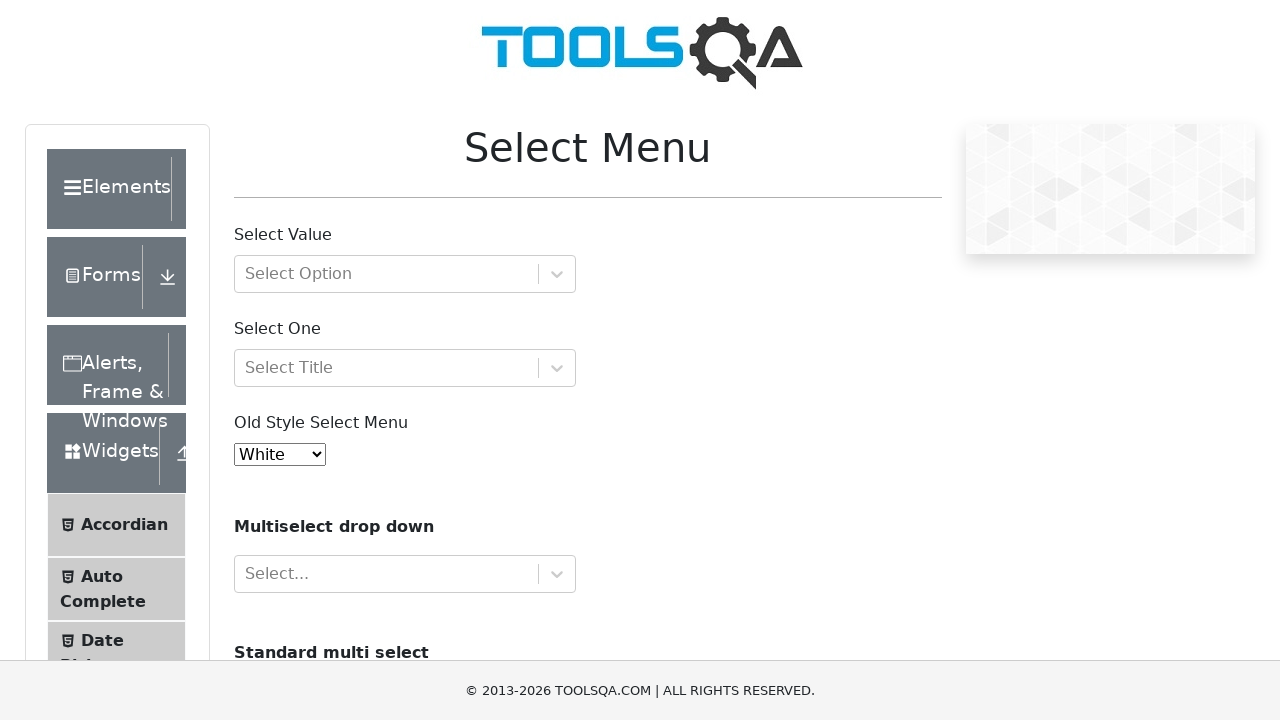

Retrieved selected option text to verify White selection
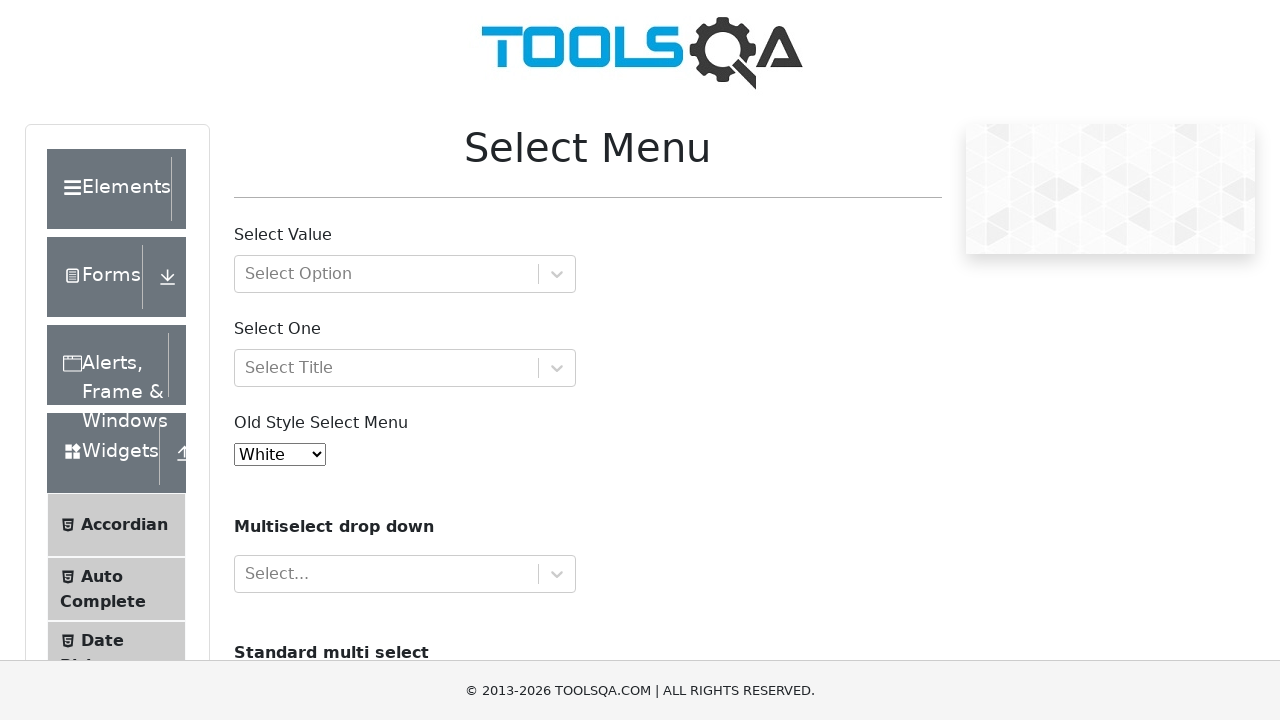

Verified White is selected - assertion passed
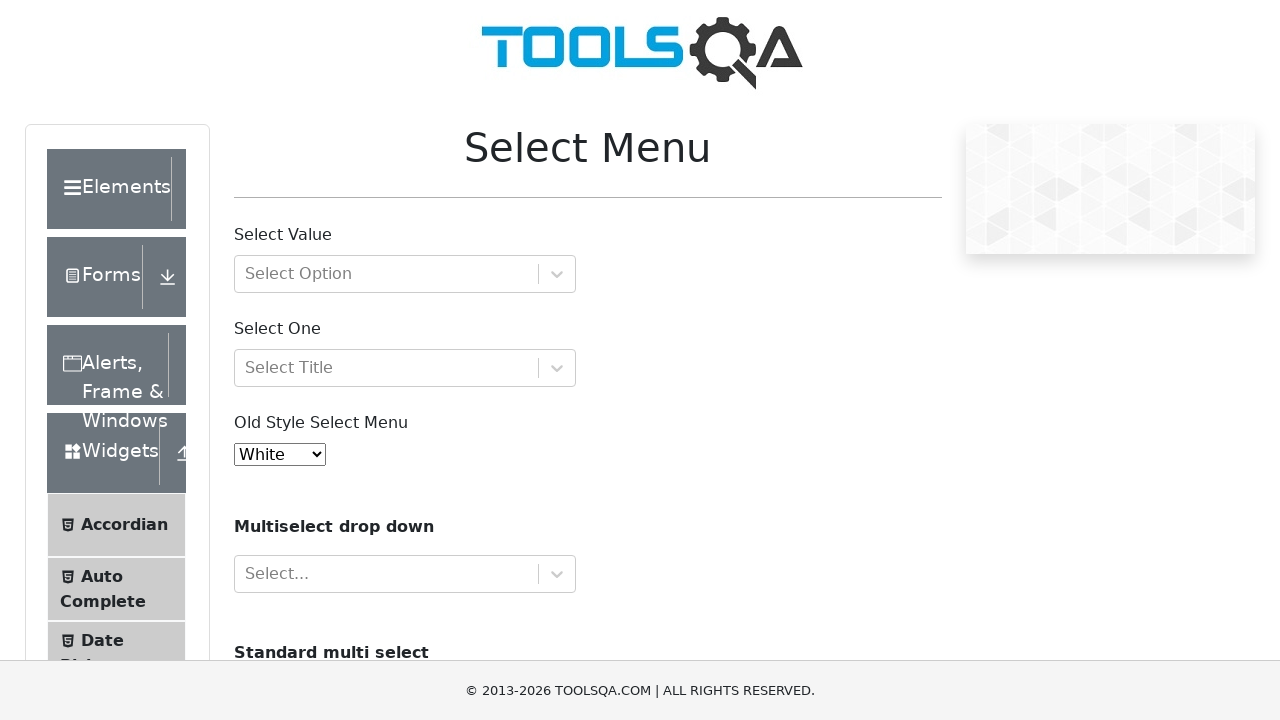

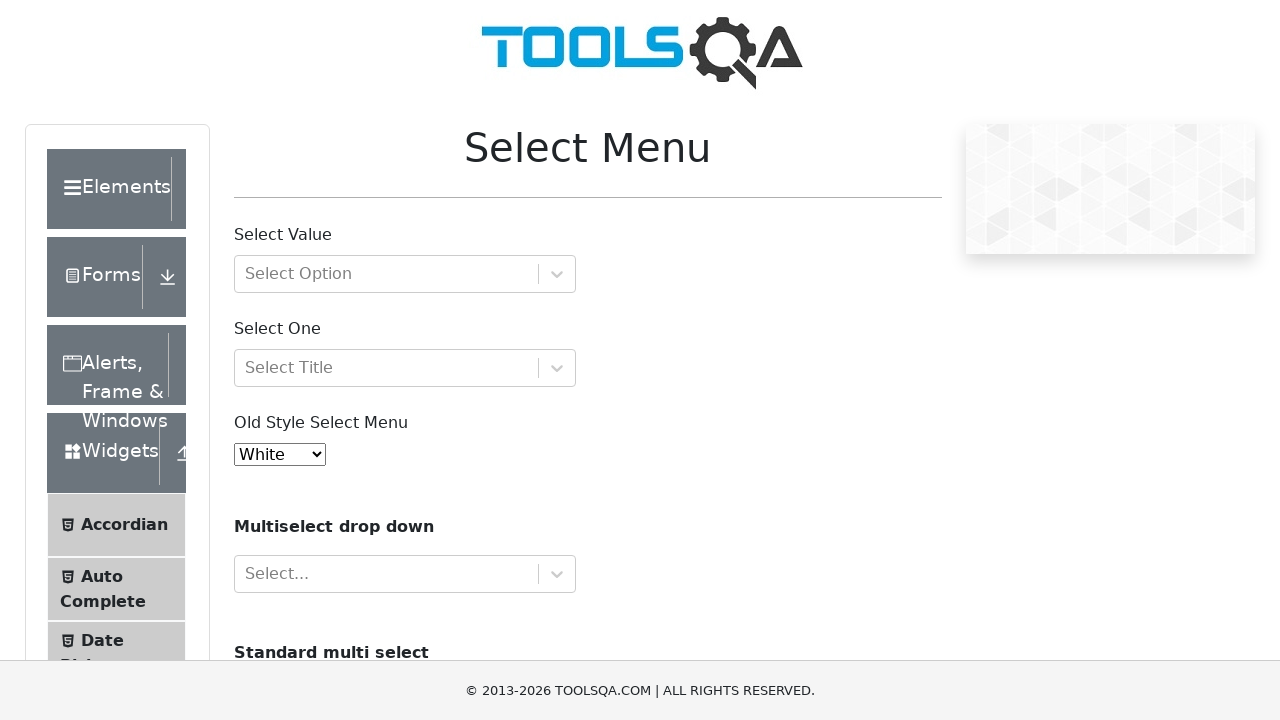